Tests an e-commerce grocery shopping flow by searching for products containing "ca", adding Cashews to cart, navigating to cart, and clicking Place Order

Starting URL: https://rahulshettyacademy.com/seleniumPractise/#/

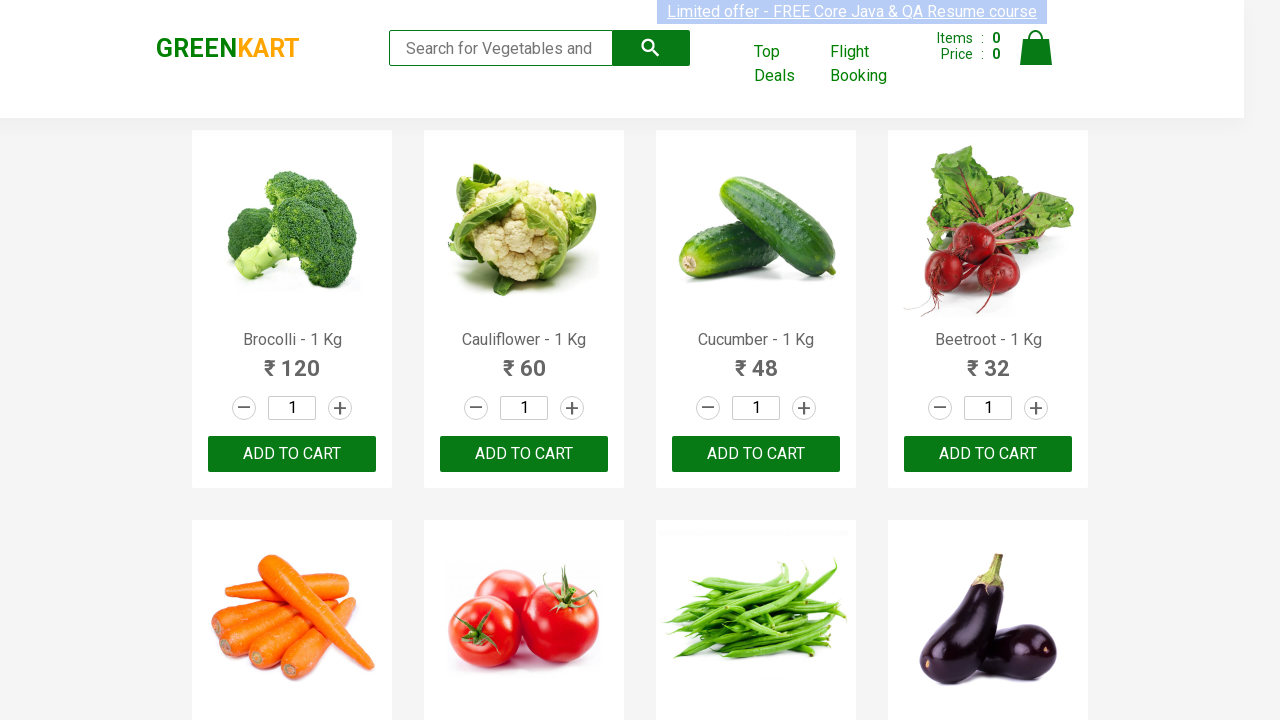

Filled search field with 'ca' to filter products on .search-keyword
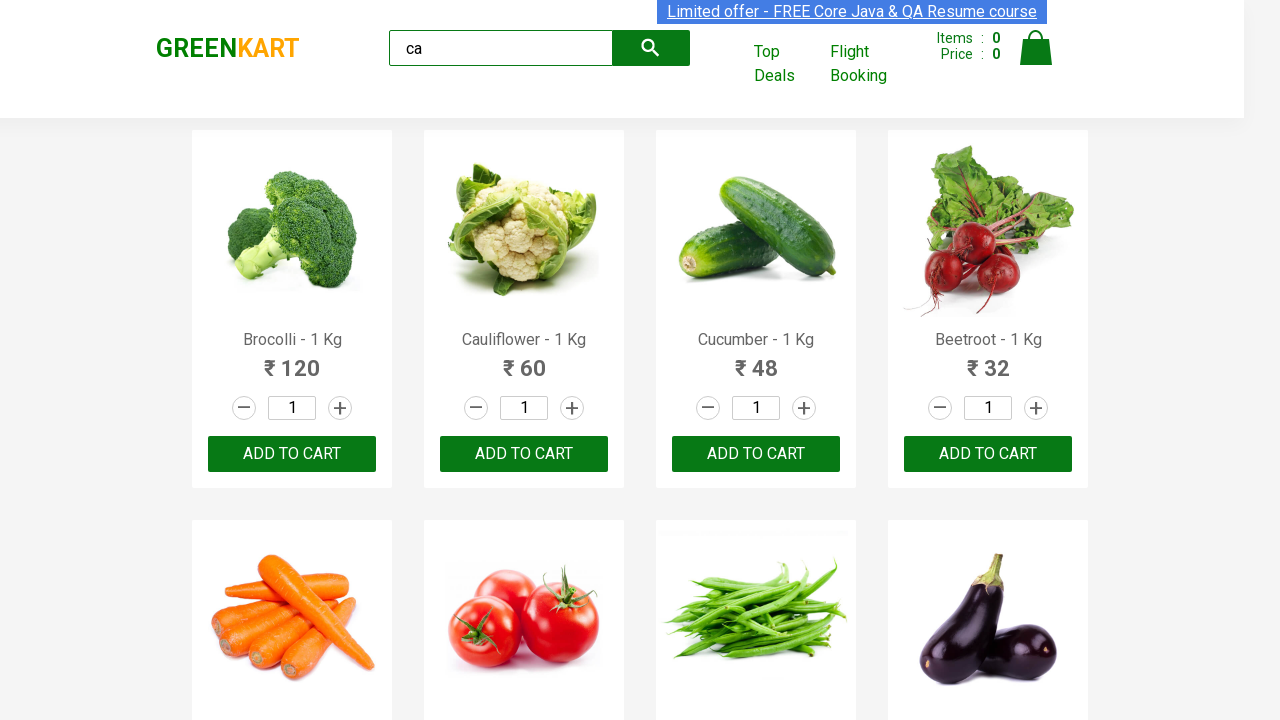

Waited 2 seconds for products to load
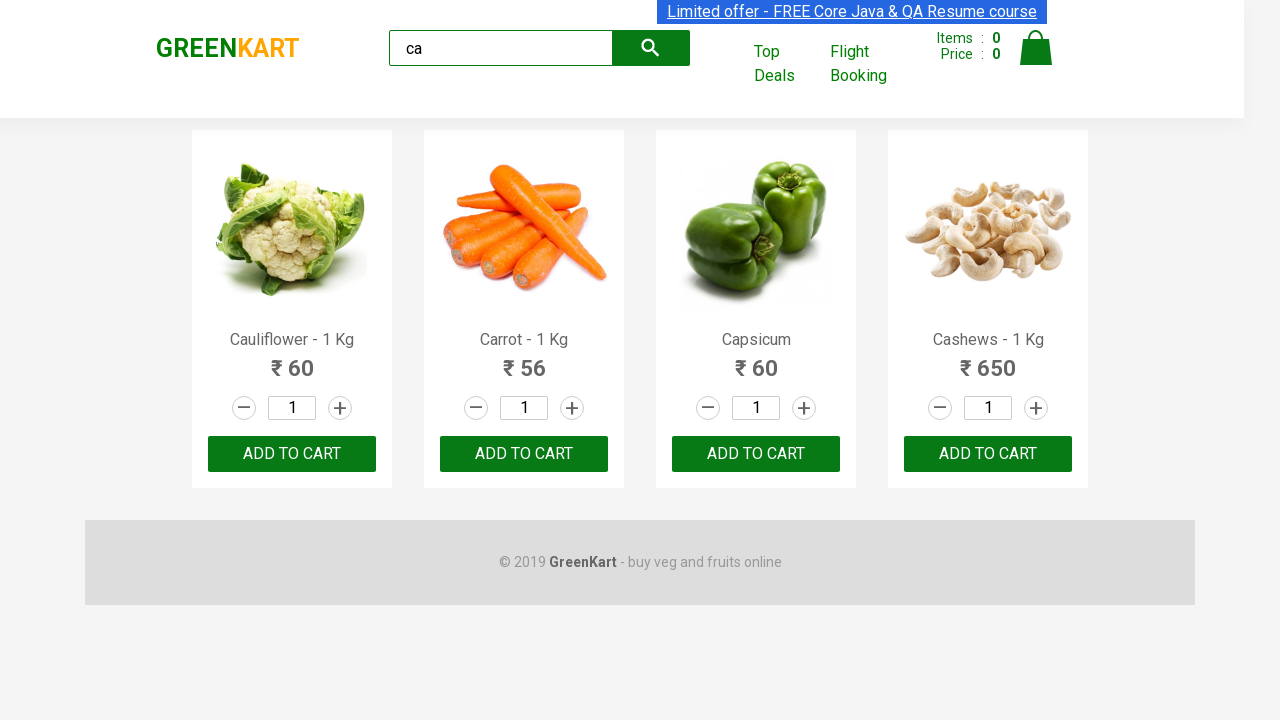

Retrieved all product elements from the page
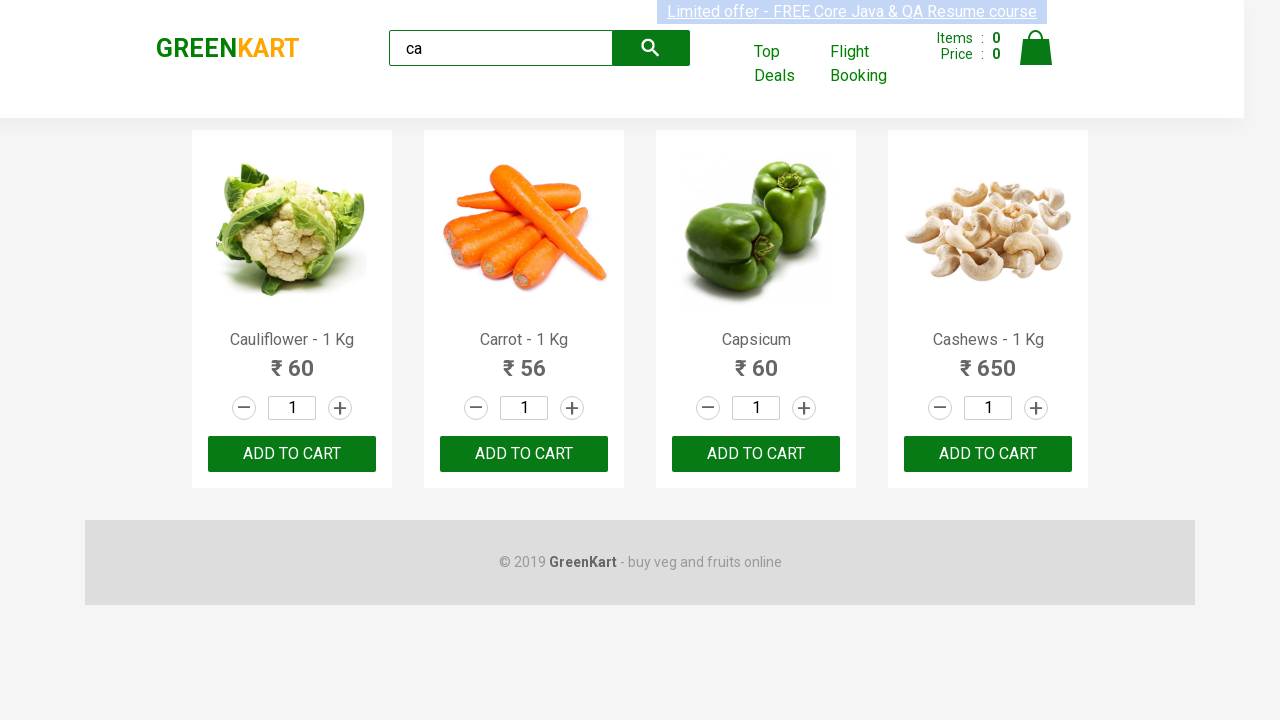

Retrieved product name: 'Cauliflower - 1 Kg'
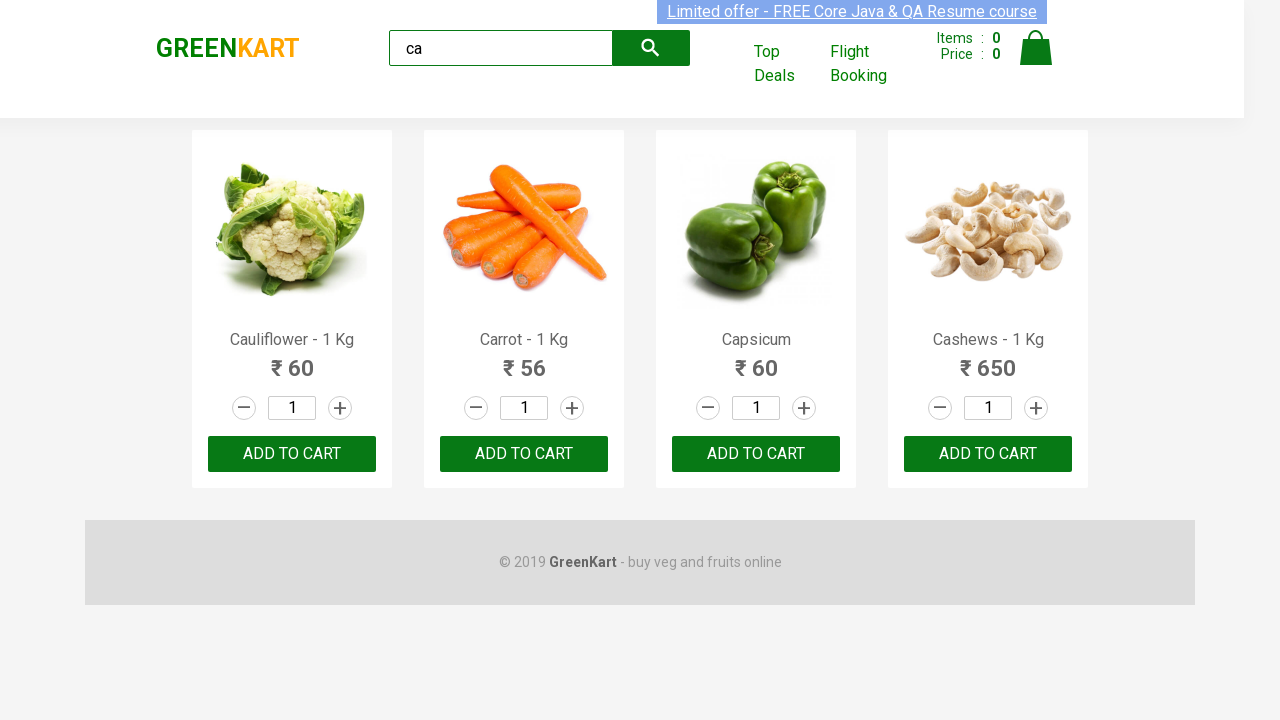

Retrieved product name: 'Carrot - 1 Kg'
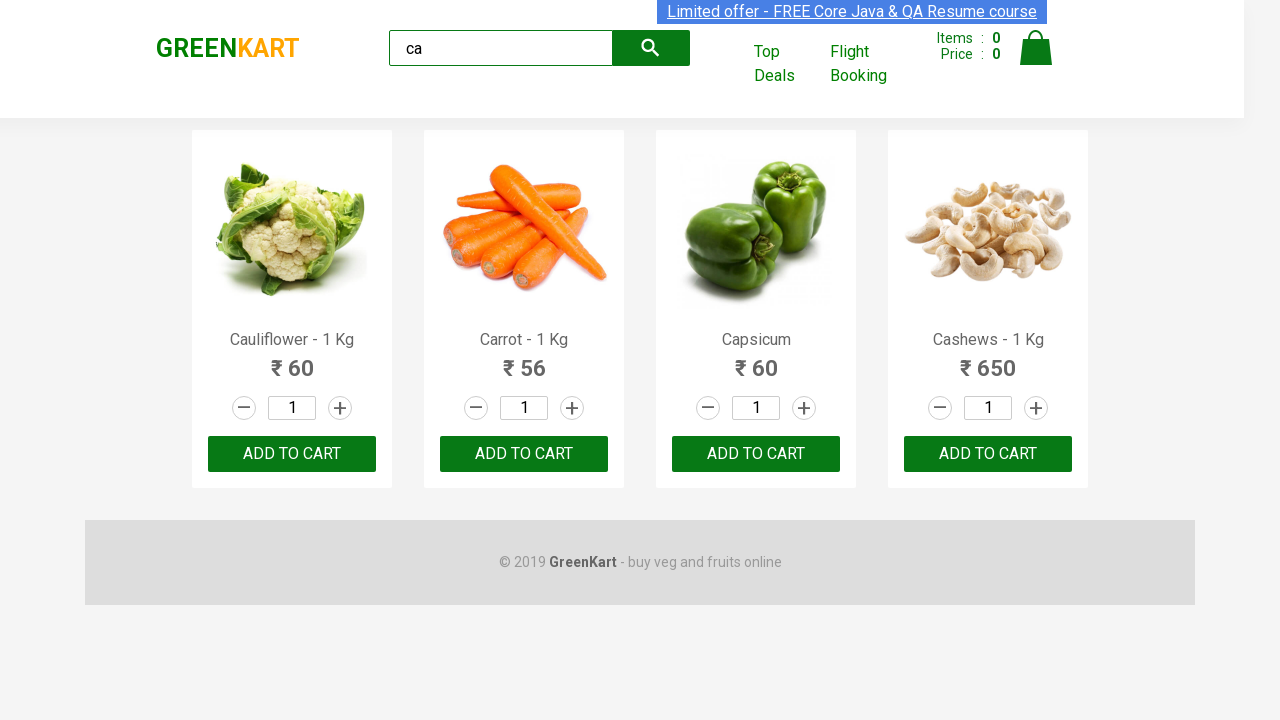

Retrieved product name: 'Capsicum'
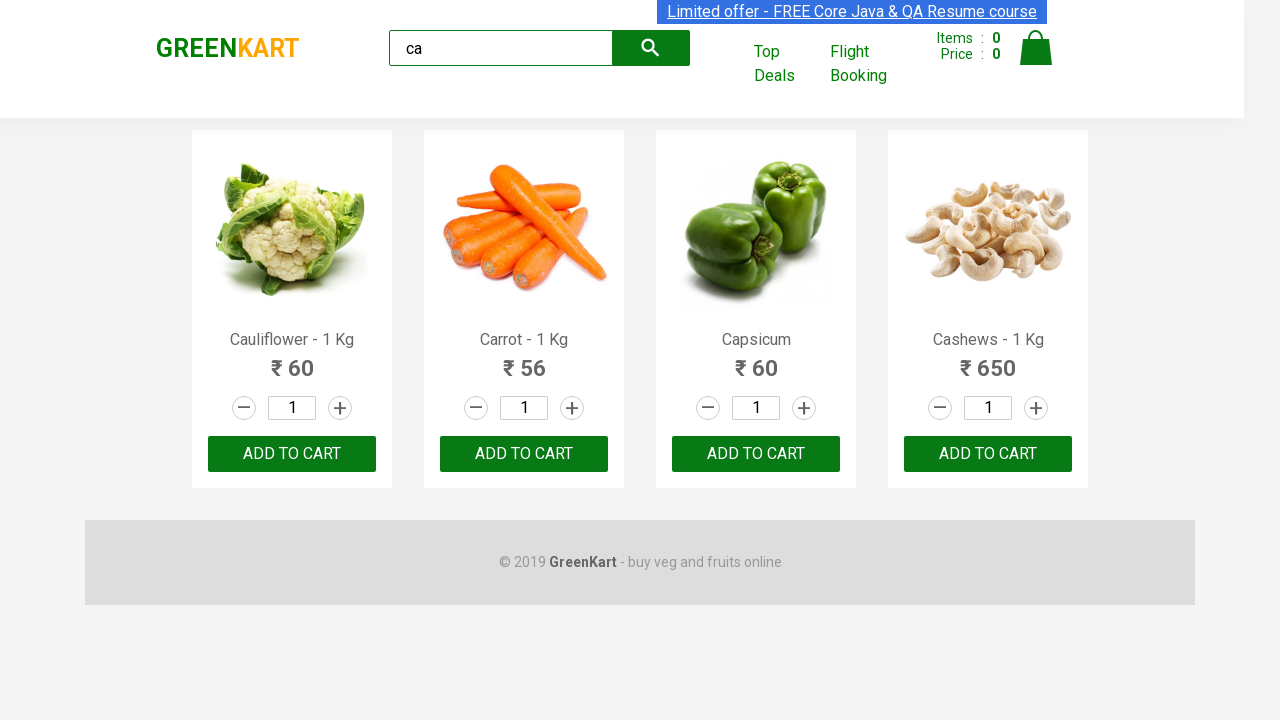

Retrieved product name: 'Cashews - 1 Kg'
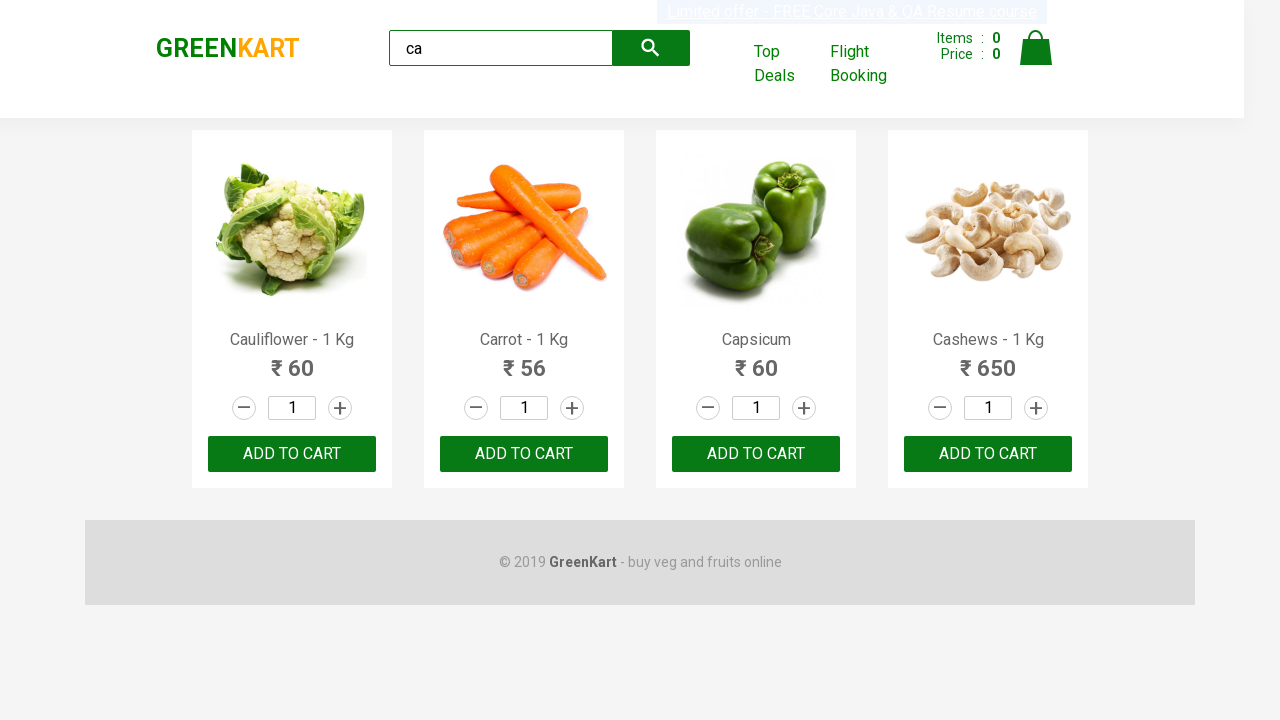

Clicked Add to Cart button for Cashews product at (988, 454) on .products .product >> nth=3 >> button
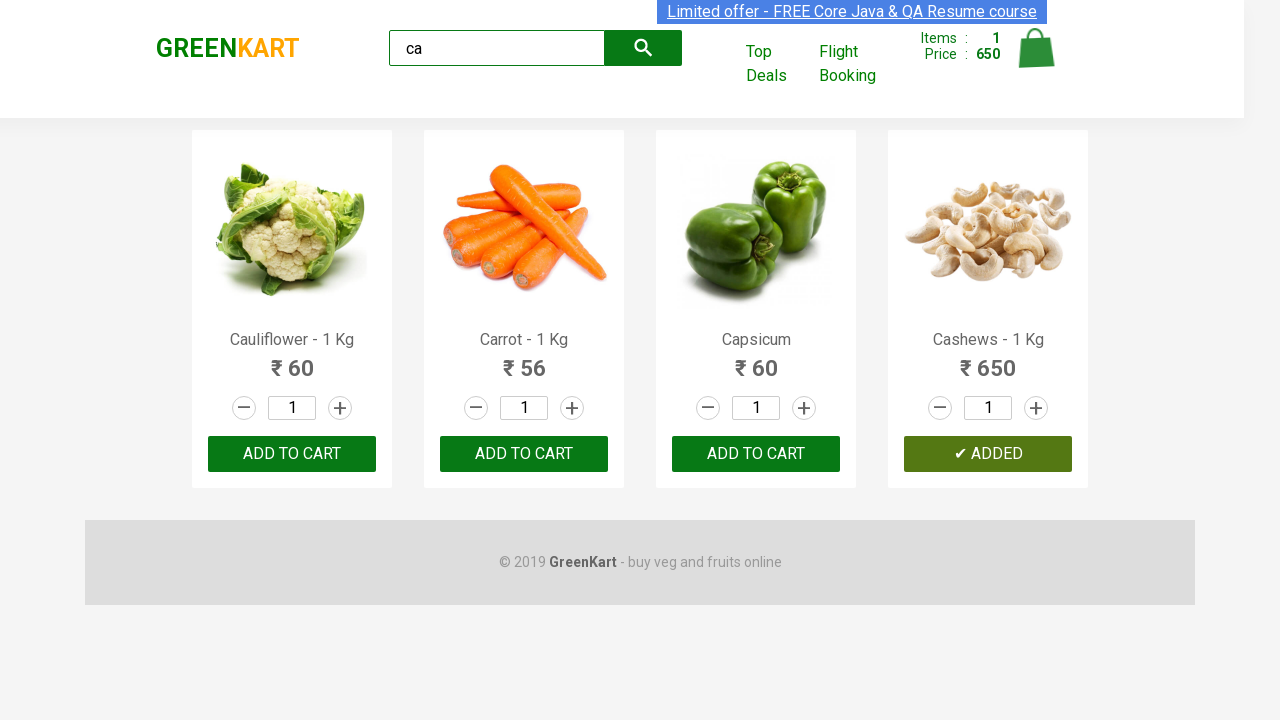

Clicked on cart icon to view shopping cart at (1036, 48) on .cart-icon > img
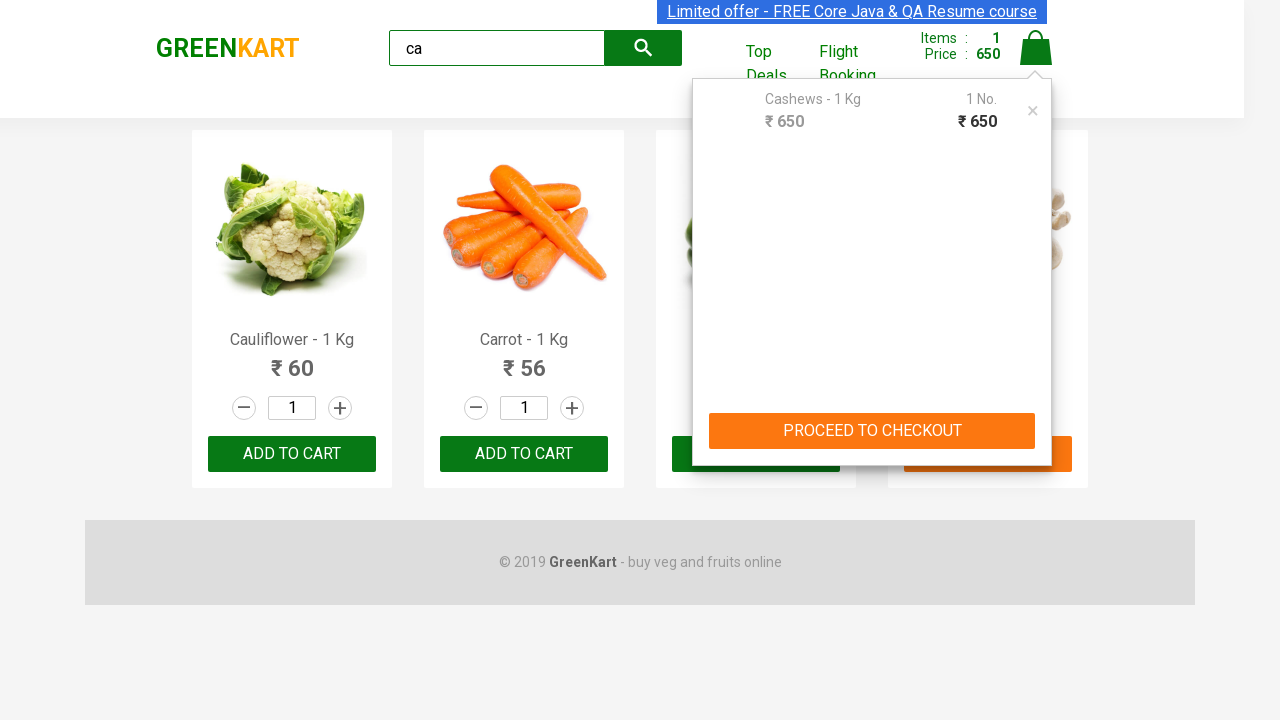

Navigated to cart page
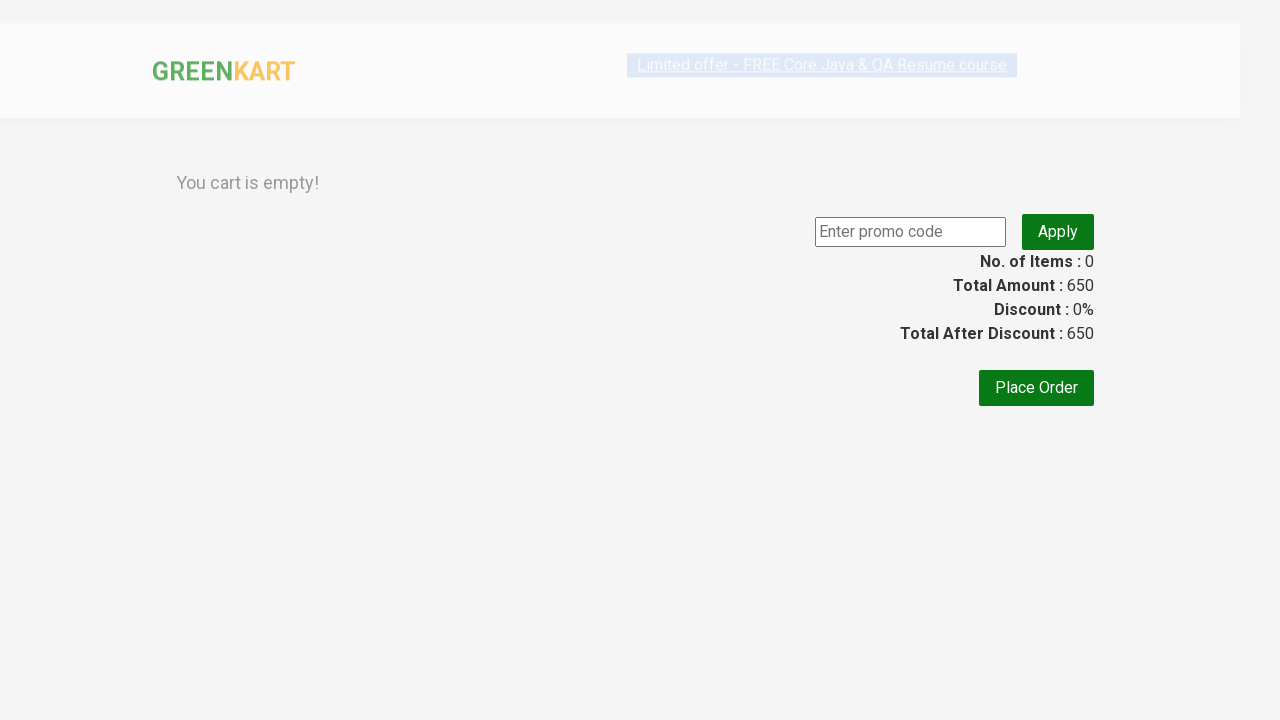

Clicked Place Order button to complete purchase at (1036, 560) on text=Place Order
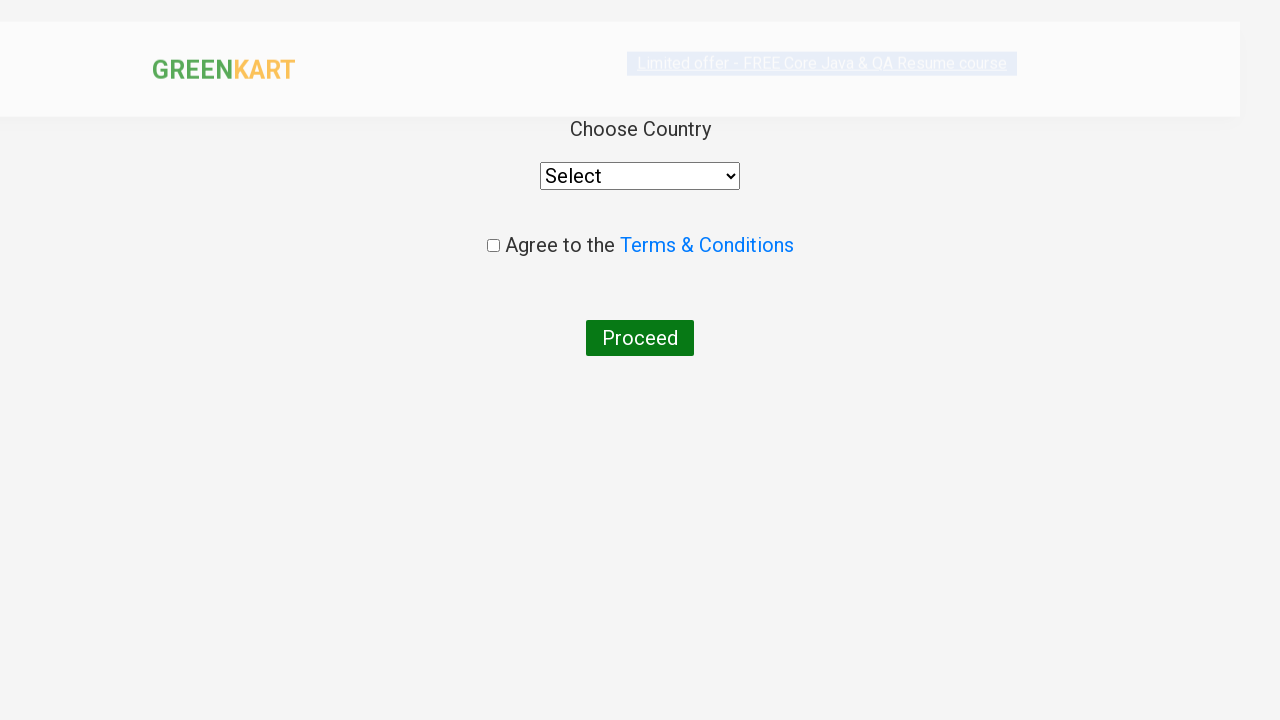

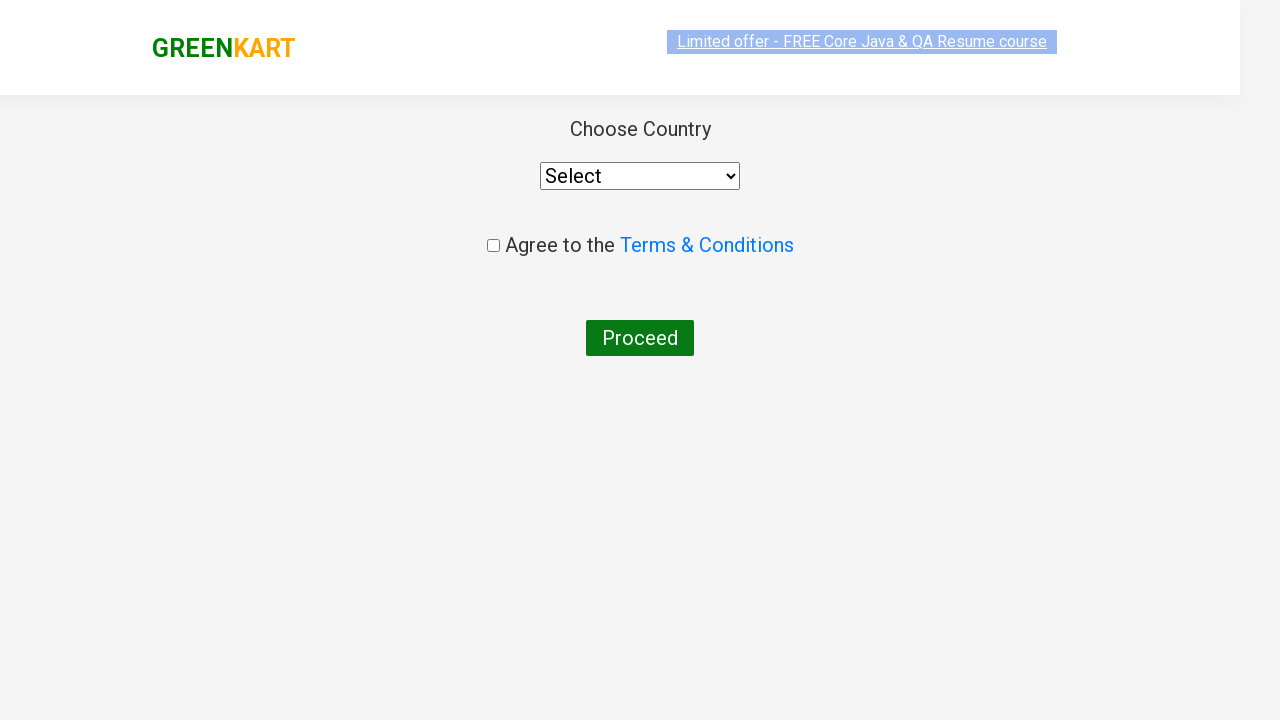